Tests filtering todos using Active, Completed, and All links and browser navigation

Starting URL: https://demo.playwright.dev/todomvc

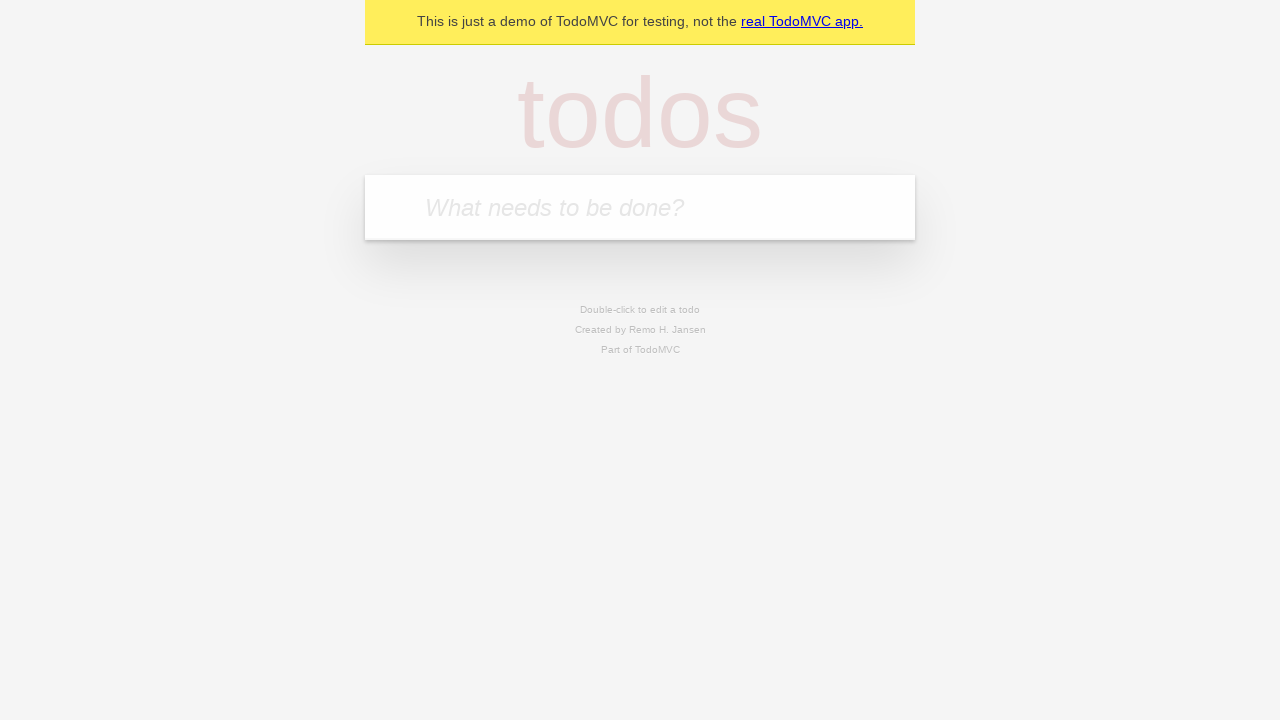

Filled todo input with 'buy some cheese' on internal:attr=[placeholder="What needs to be done?"i]
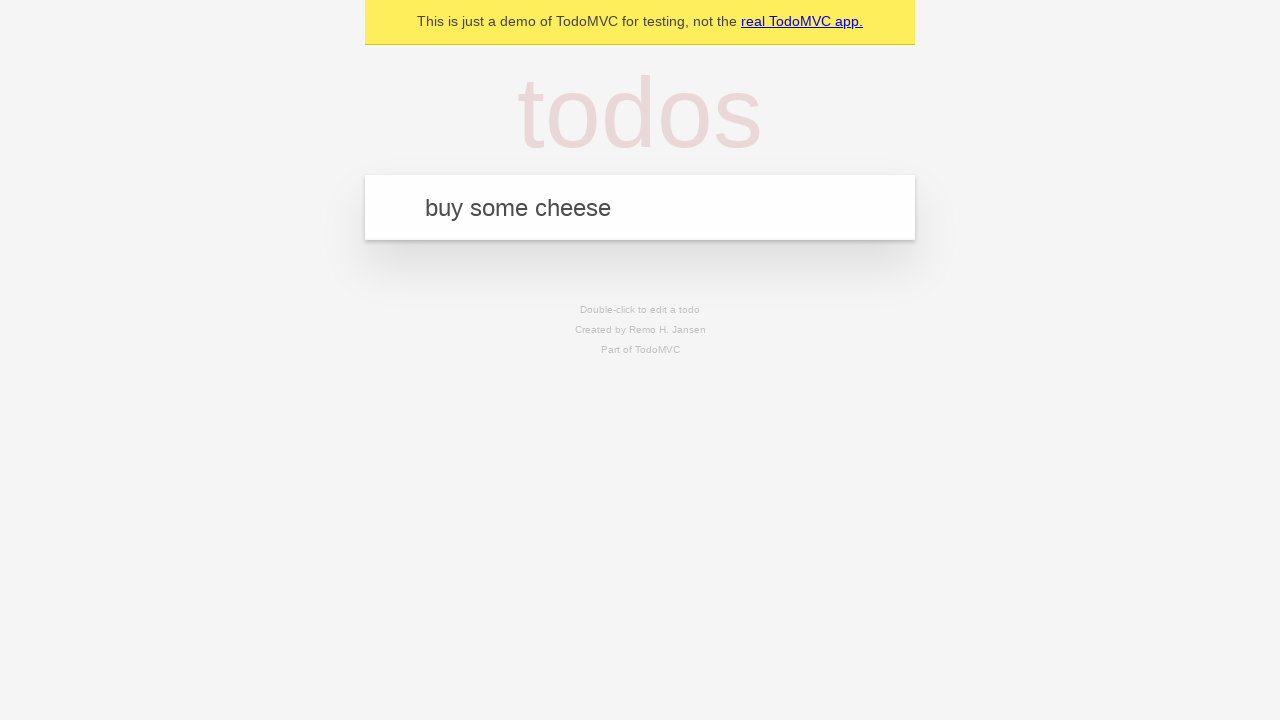

Pressed Enter to add first todo on internal:attr=[placeholder="What needs to be done?"i]
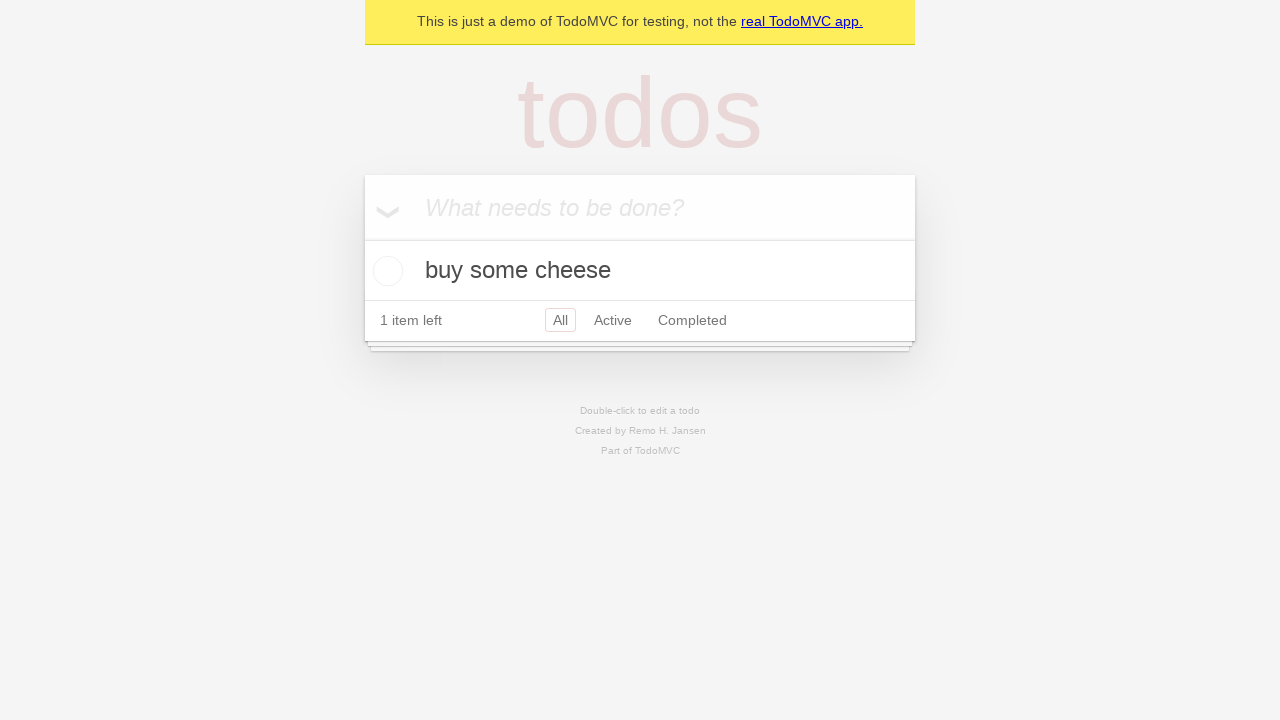

Filled todo input with 'feed the cat' on internal:attr=[placeholder="What needs to be done?"i]
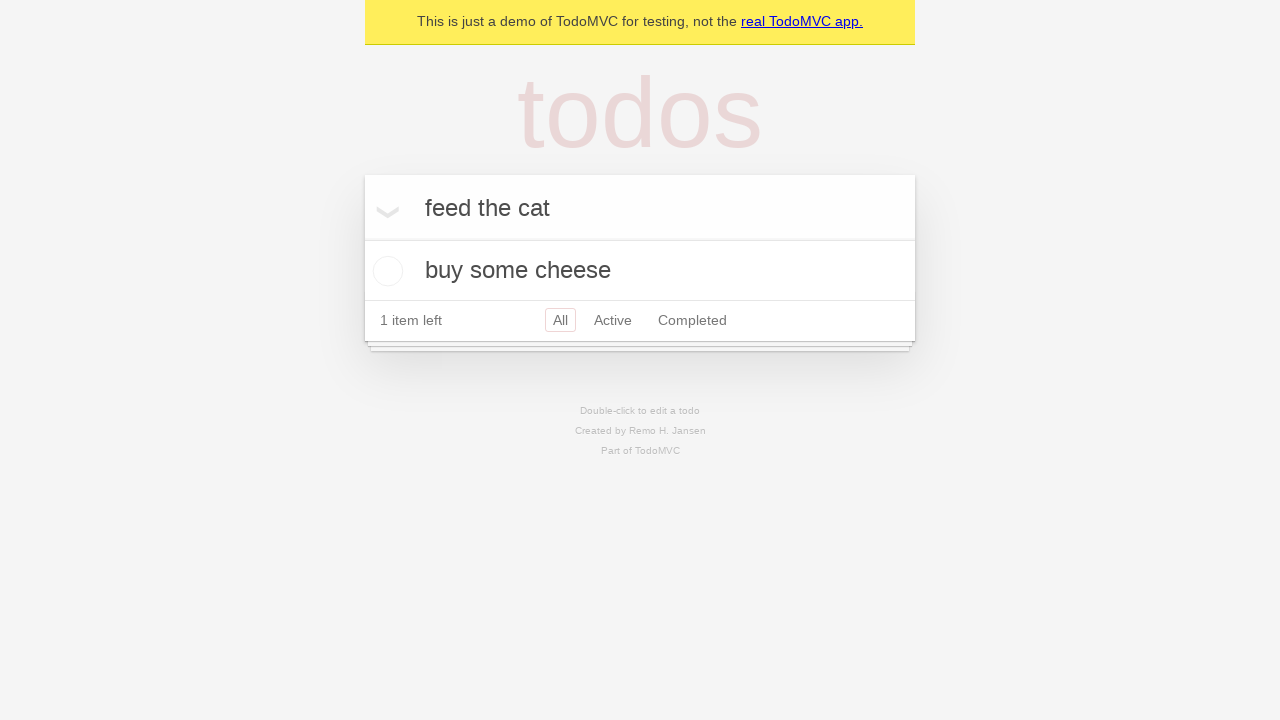

Pressed Enter to add second todo on internal:attr=[placeholder="What needs to be done?"i]
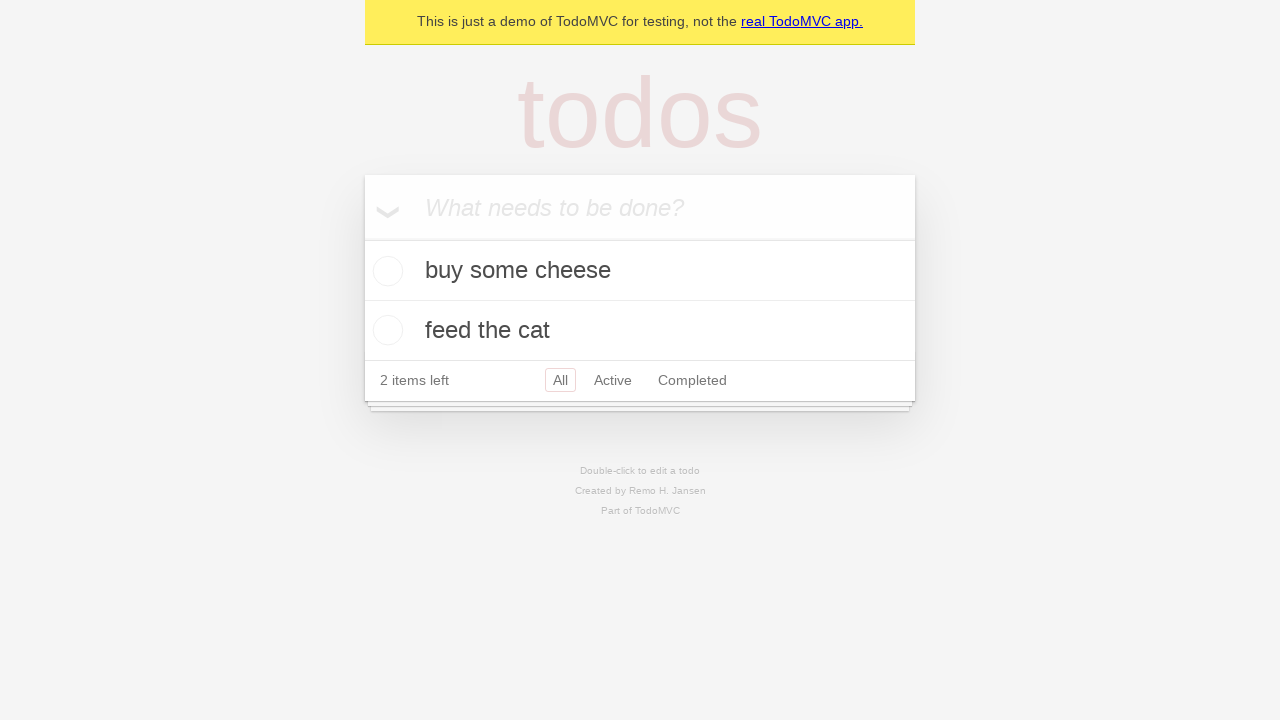

Filled todo input with 'book a doctors appointment' on internal:attr=[placeholder="What needs to be done?"i]
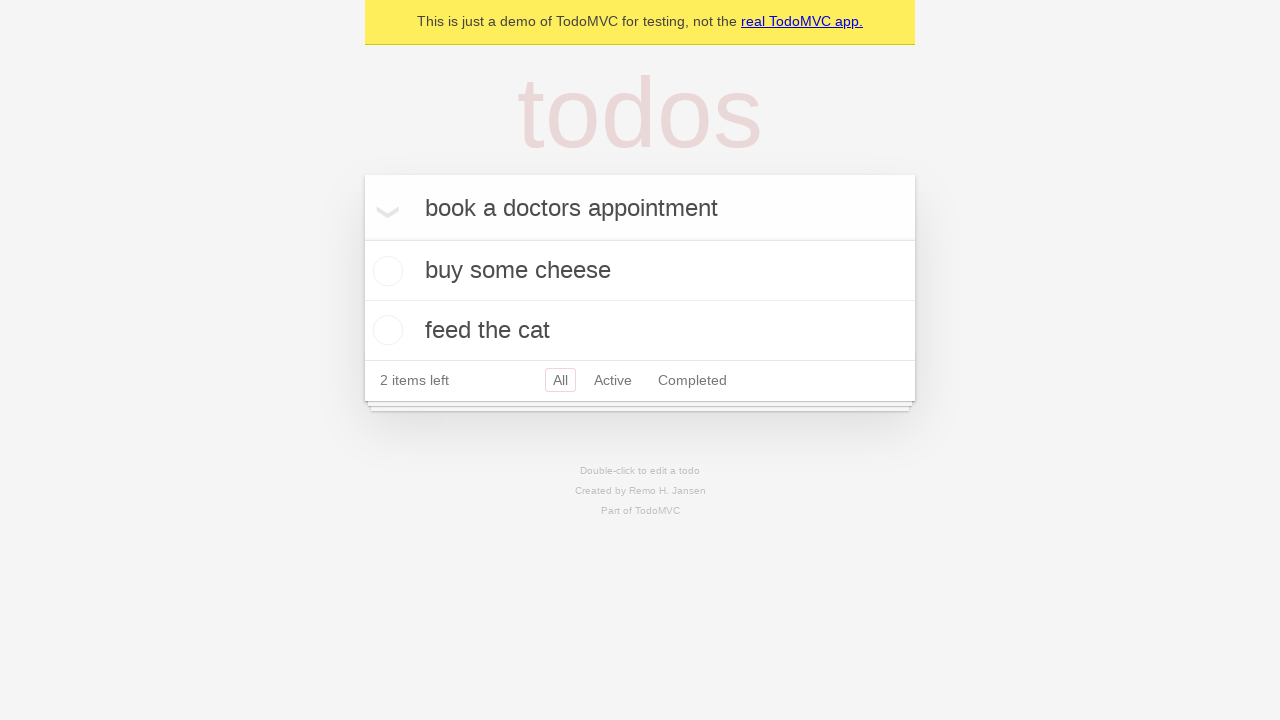

Pressed Enter to add third todo on internal:attr=[placeholder="What needs to be done?"i]
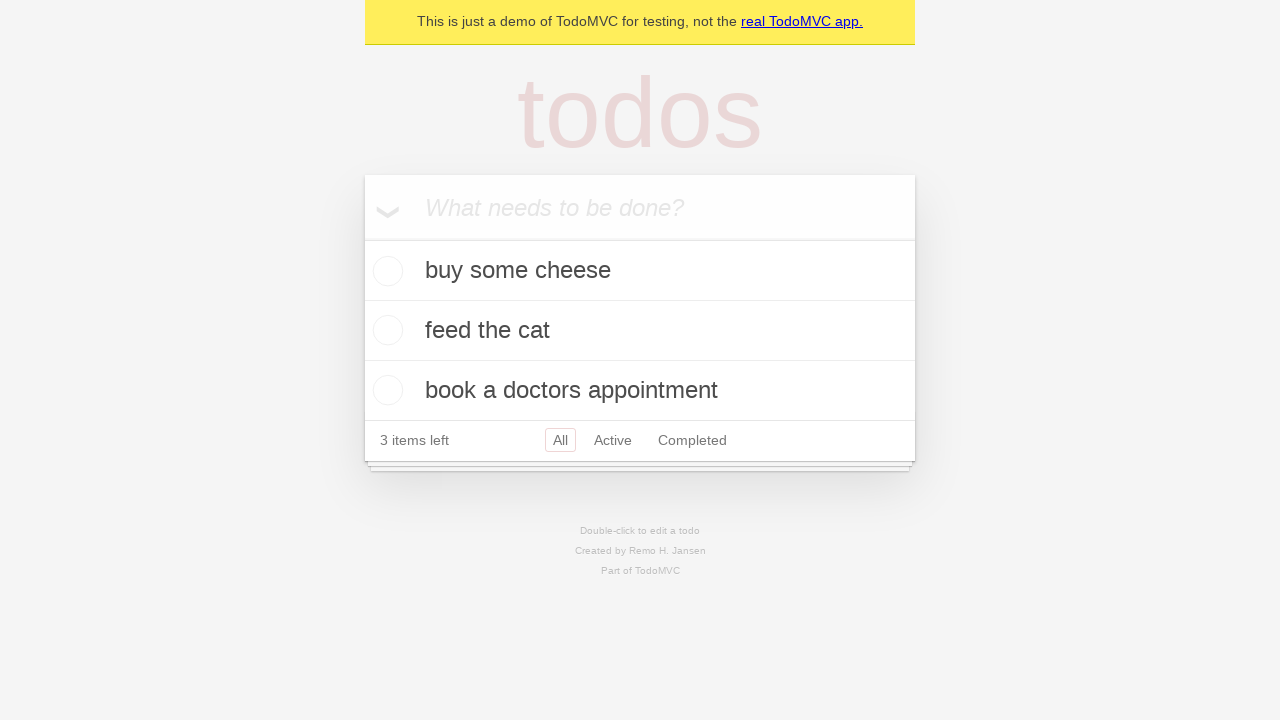

Checked the checkbox for second todo item at (385, 330) on internal:testid=[data-testid="todo-item"s] >> nth=1 >> internal:role=checkbox
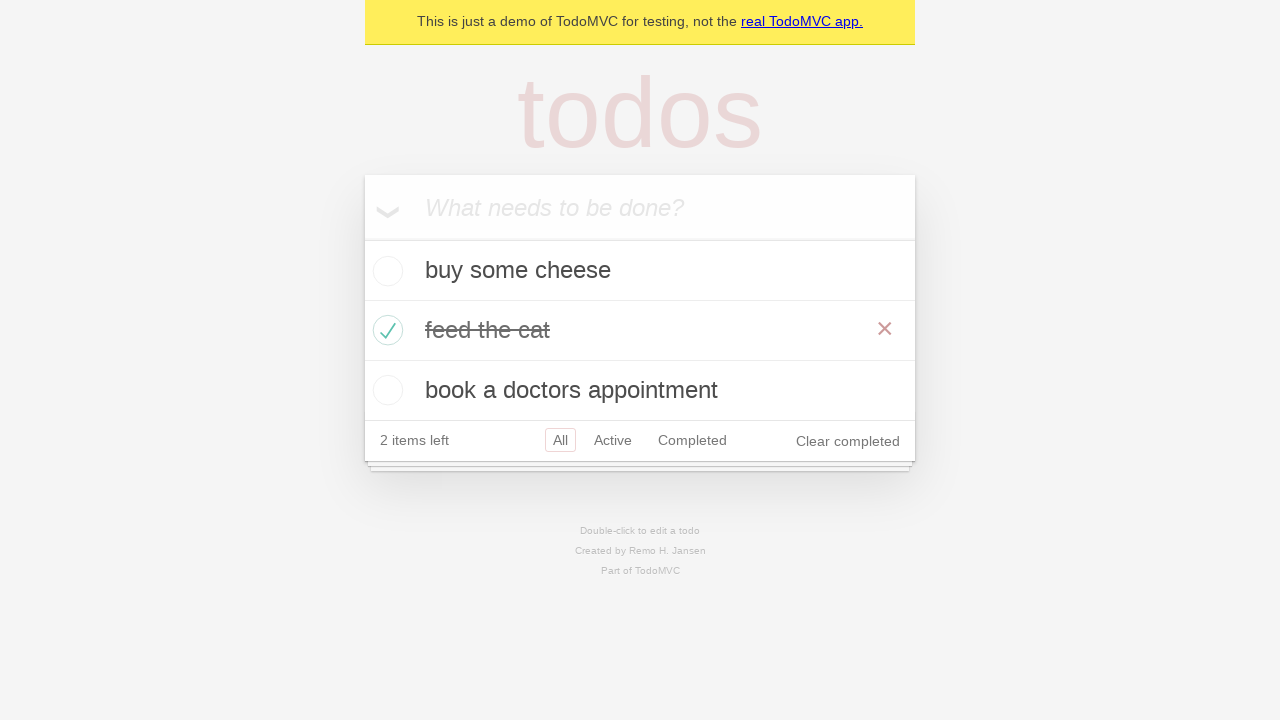

Clicked Active filter link at (613, 440) on internal:role=link[name="Active"i]
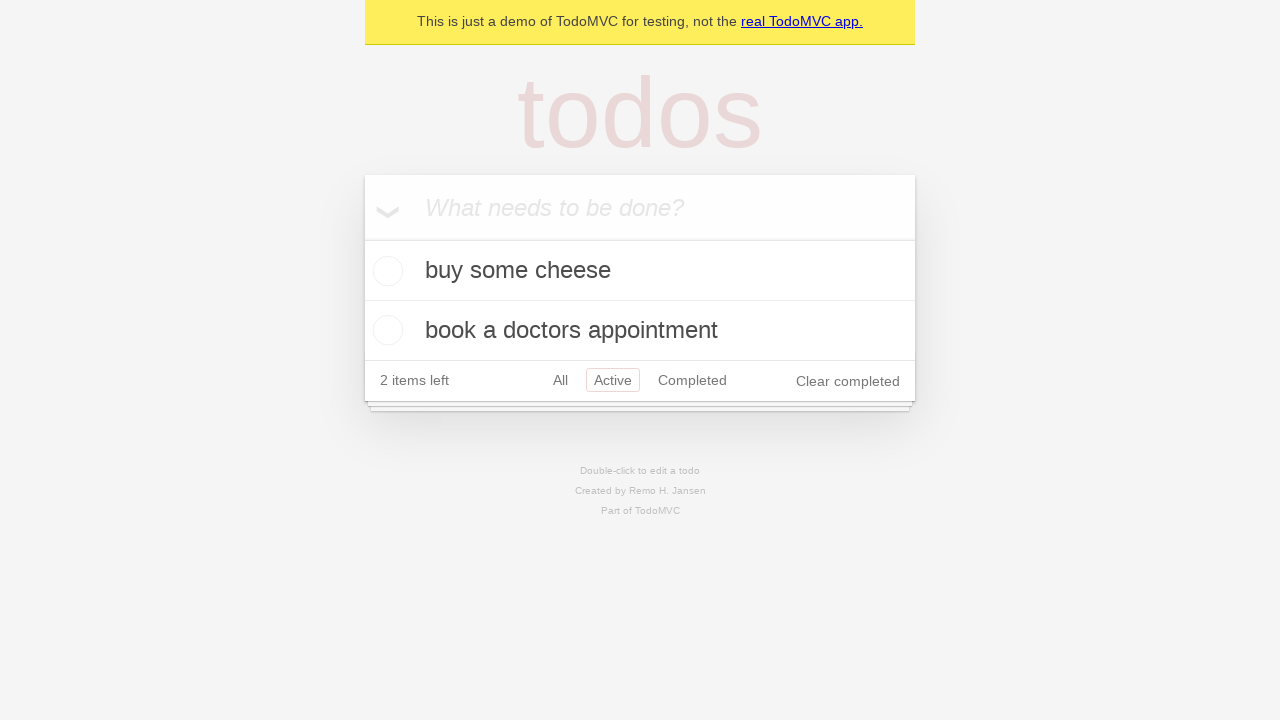

Verified that exactly 2 active todo items are displayed
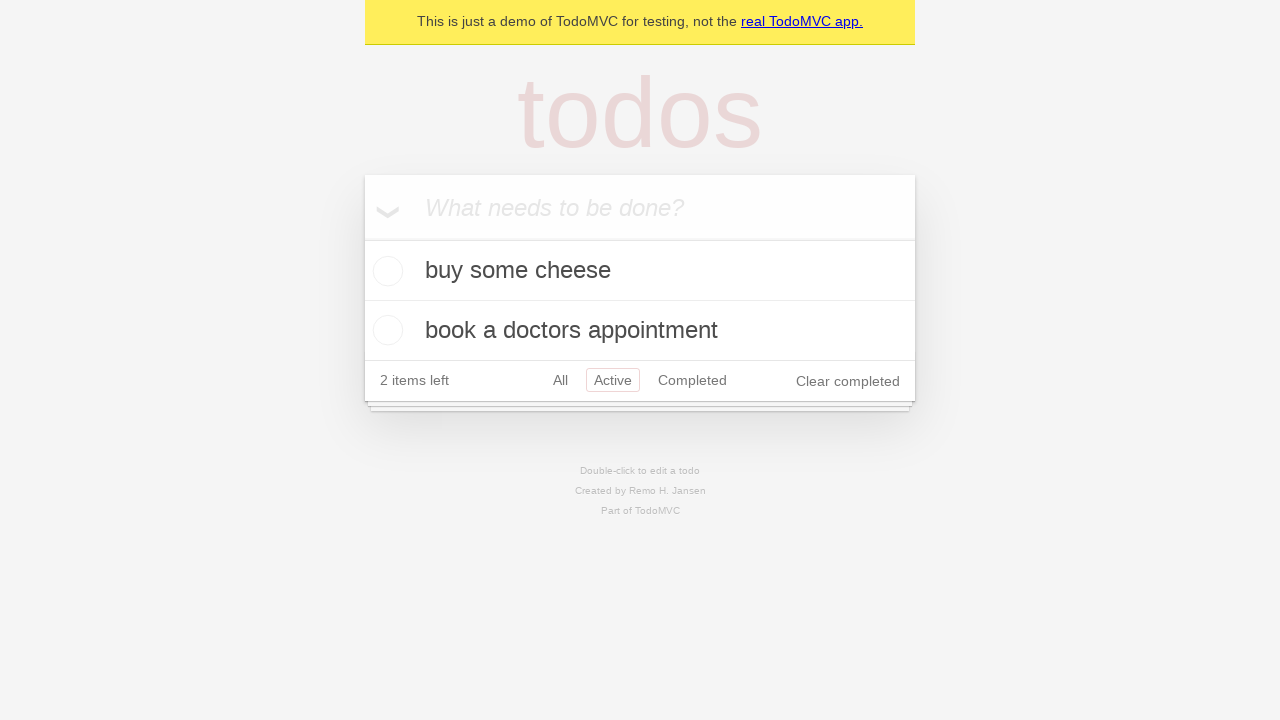

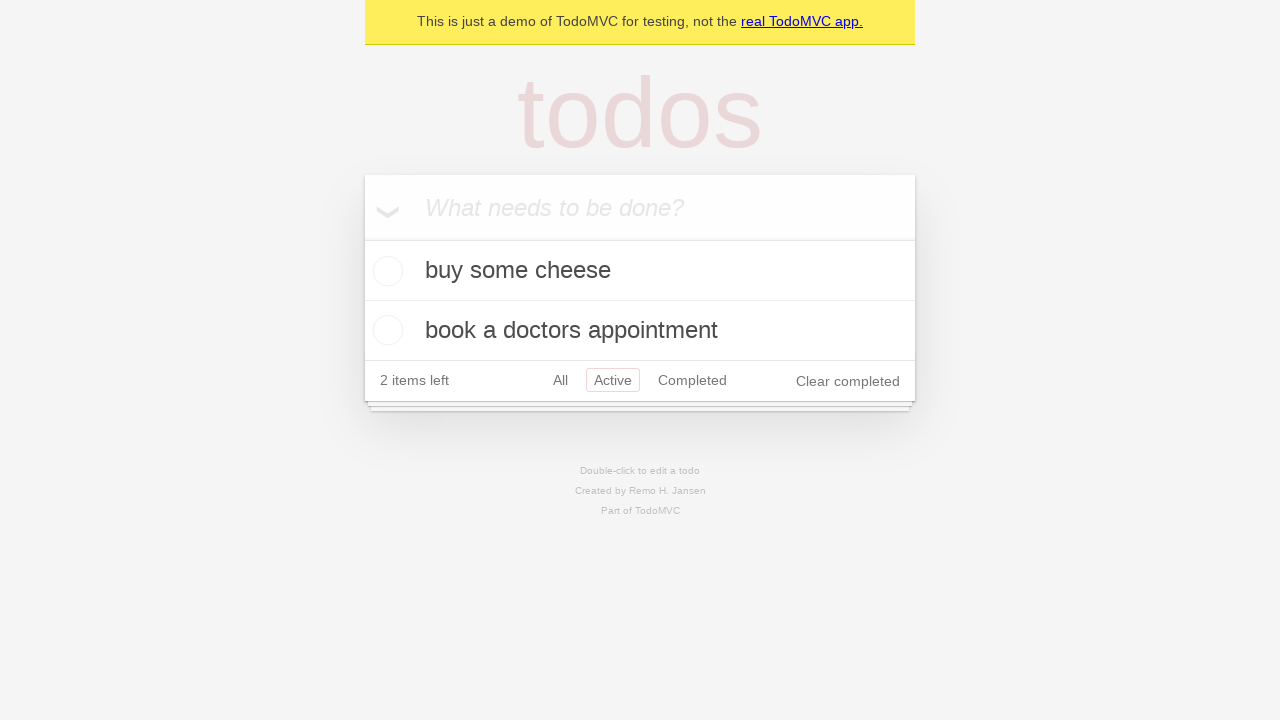